Tests that entering empty text when editing removes the todo item

Starting URL: https://demo.playwright.dev/todomvc

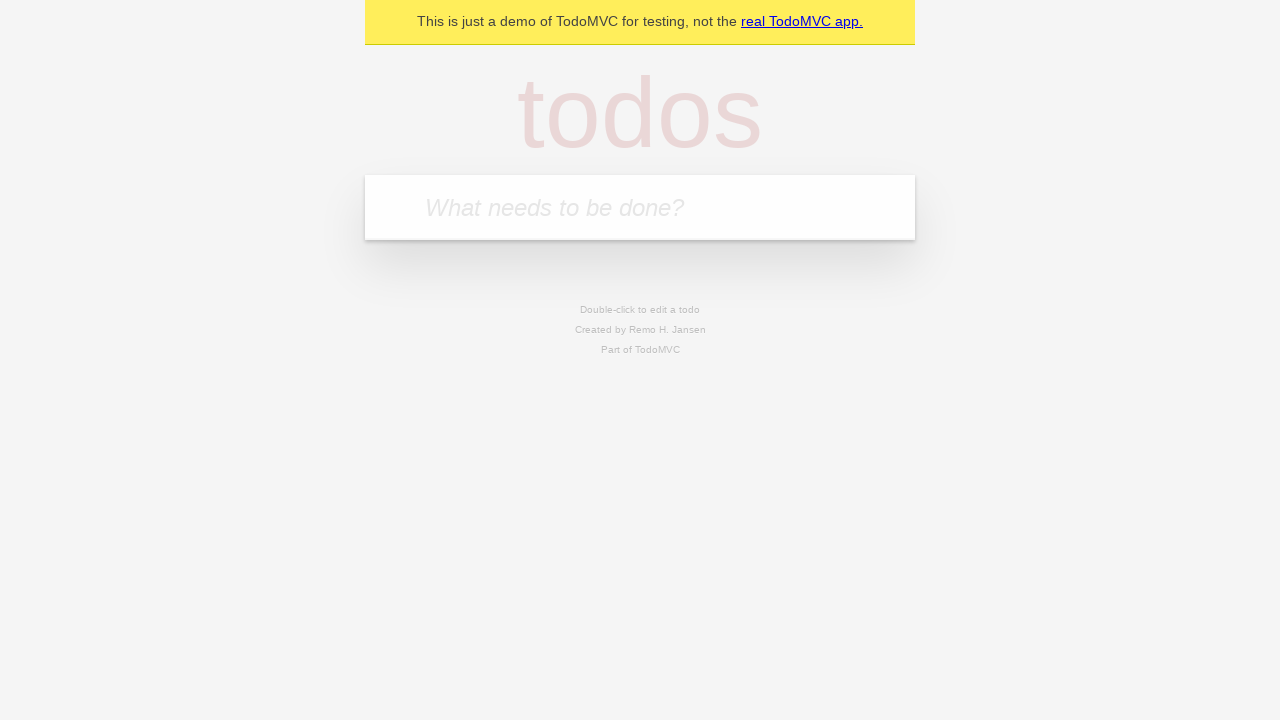

Filled todo input with 'buy some cheese' on internal:attr=[placeholder="What needs to be done?"i]
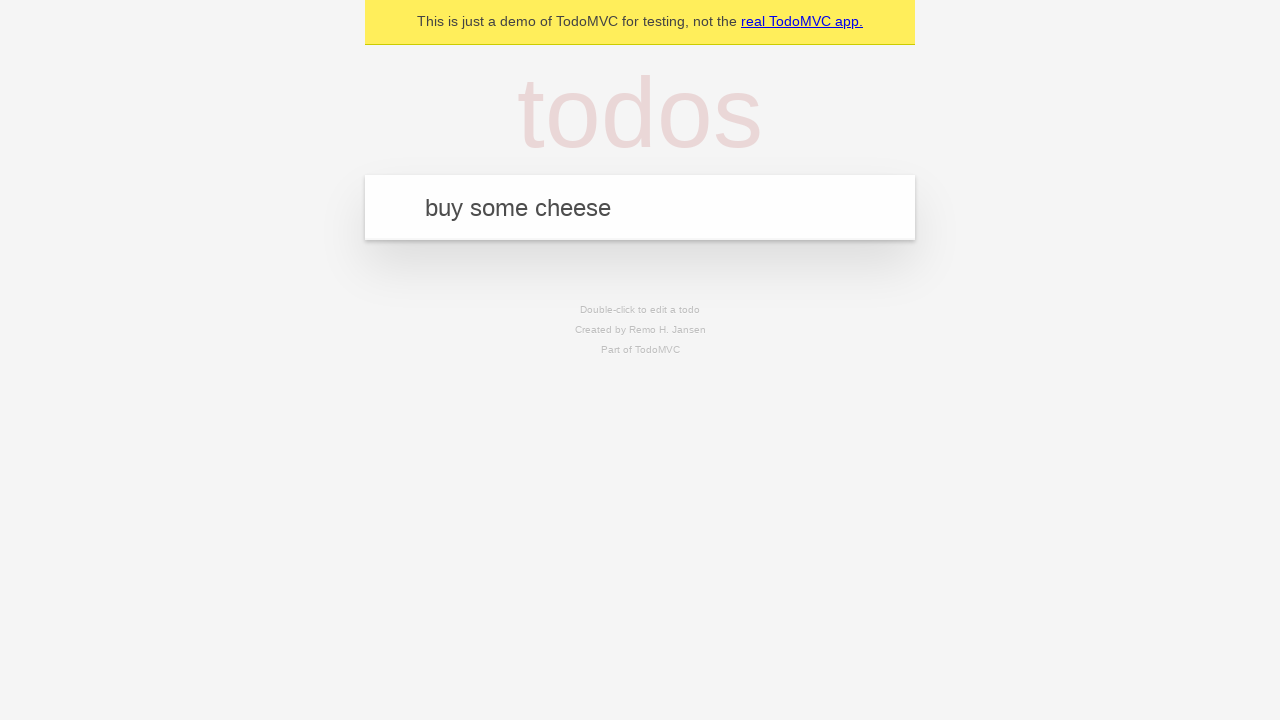

Pressed Enter to create first todo item on internal:attr=[placeholder="What needs to be done?"i]
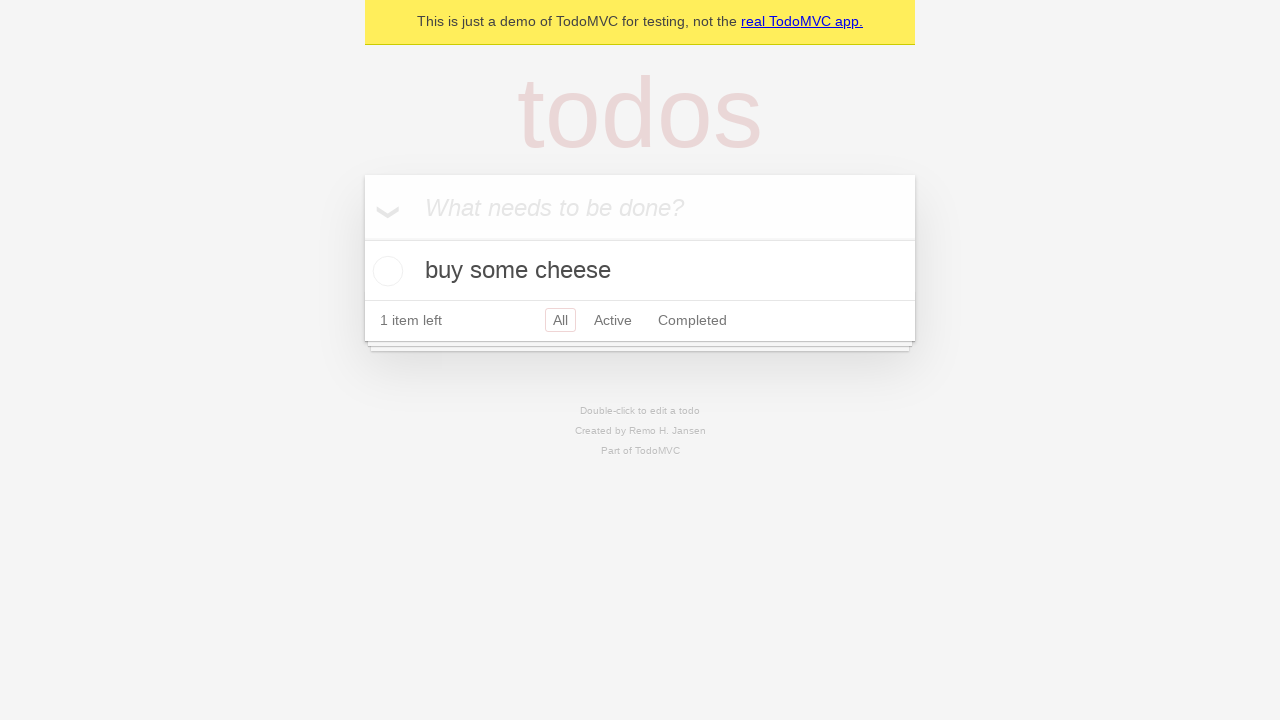

Filled todo input with 'feed the cat' on internal:attr=[placeholder="What needs to be done?"i]
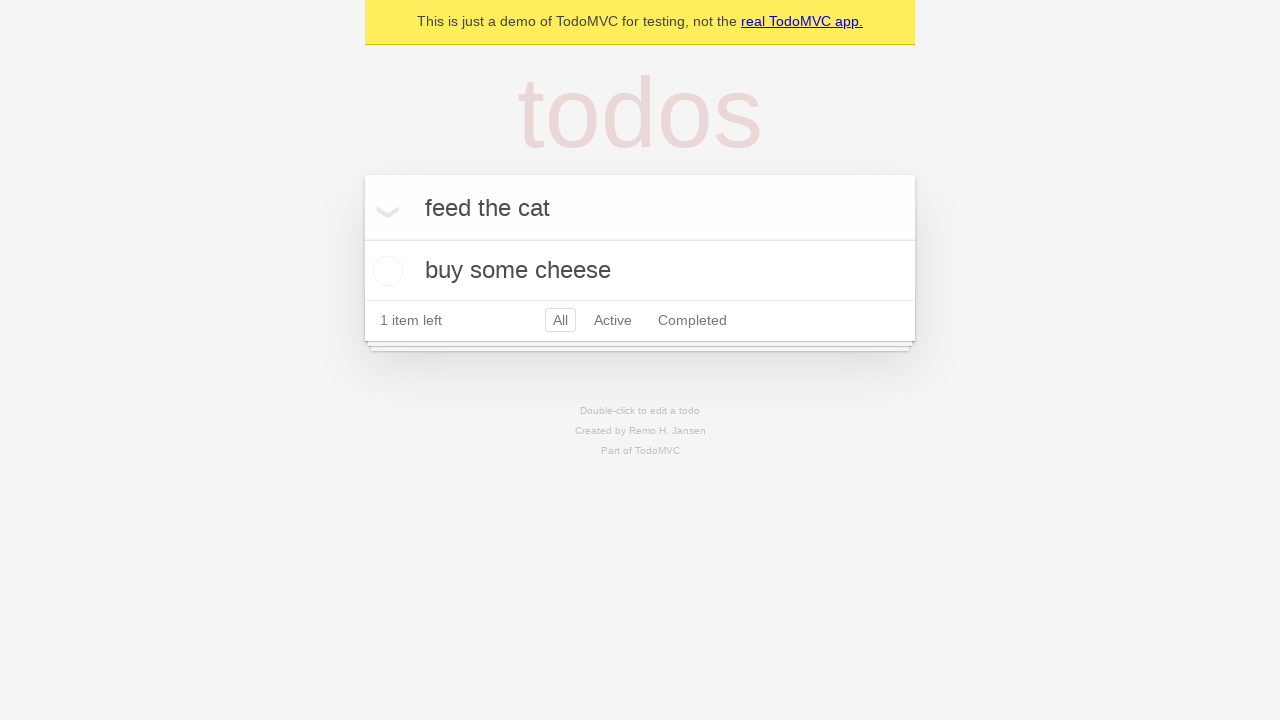

Pressed Enter to create second todo item on internal:attr=[placeholder="What needs to be done?"i]
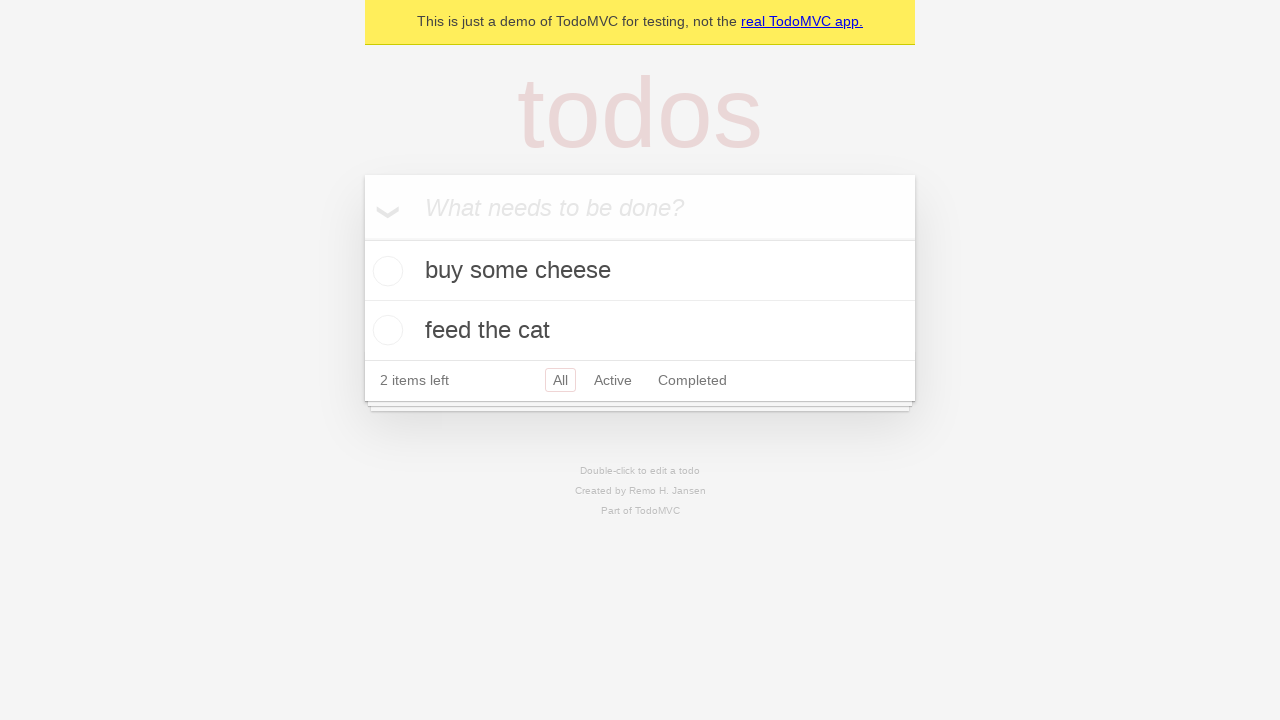

Filled todo input with 'book a doctors appointment' on internal:attr=[placeholder="What needs to be done?"i]
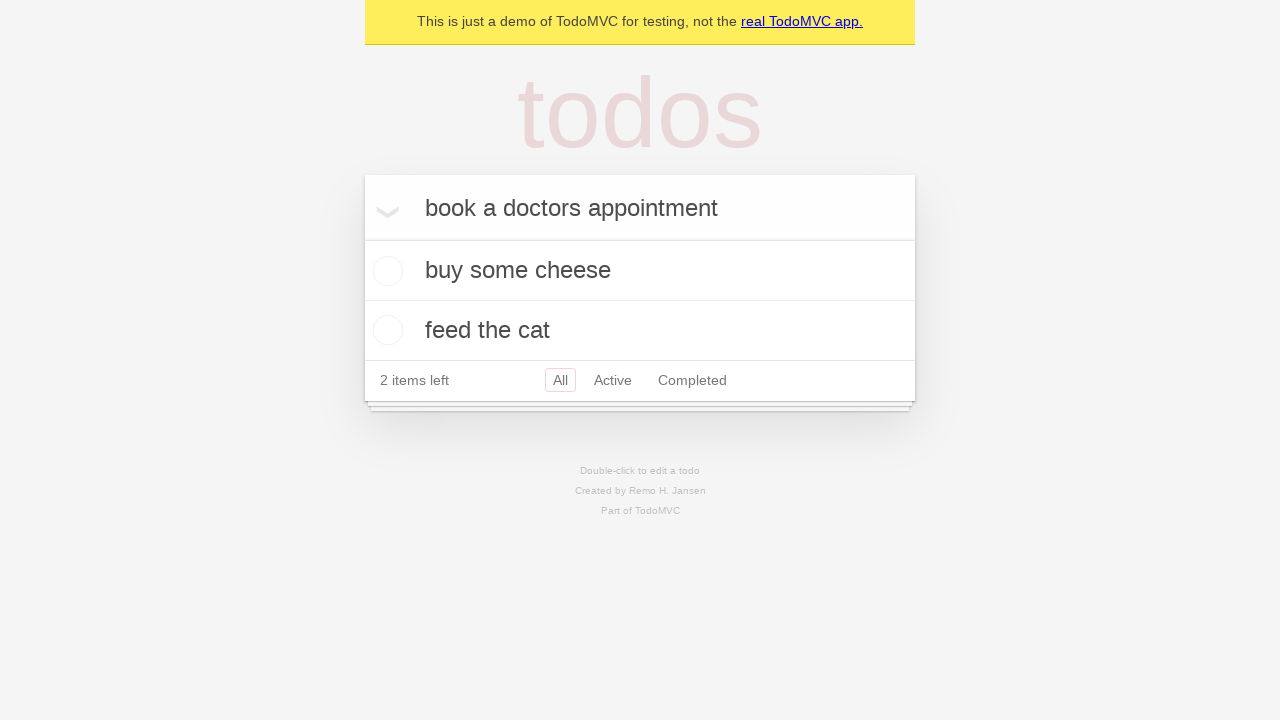

Pressed Enter to create third todo item on internal:attr=[placeholder="What needs to be done?"i]
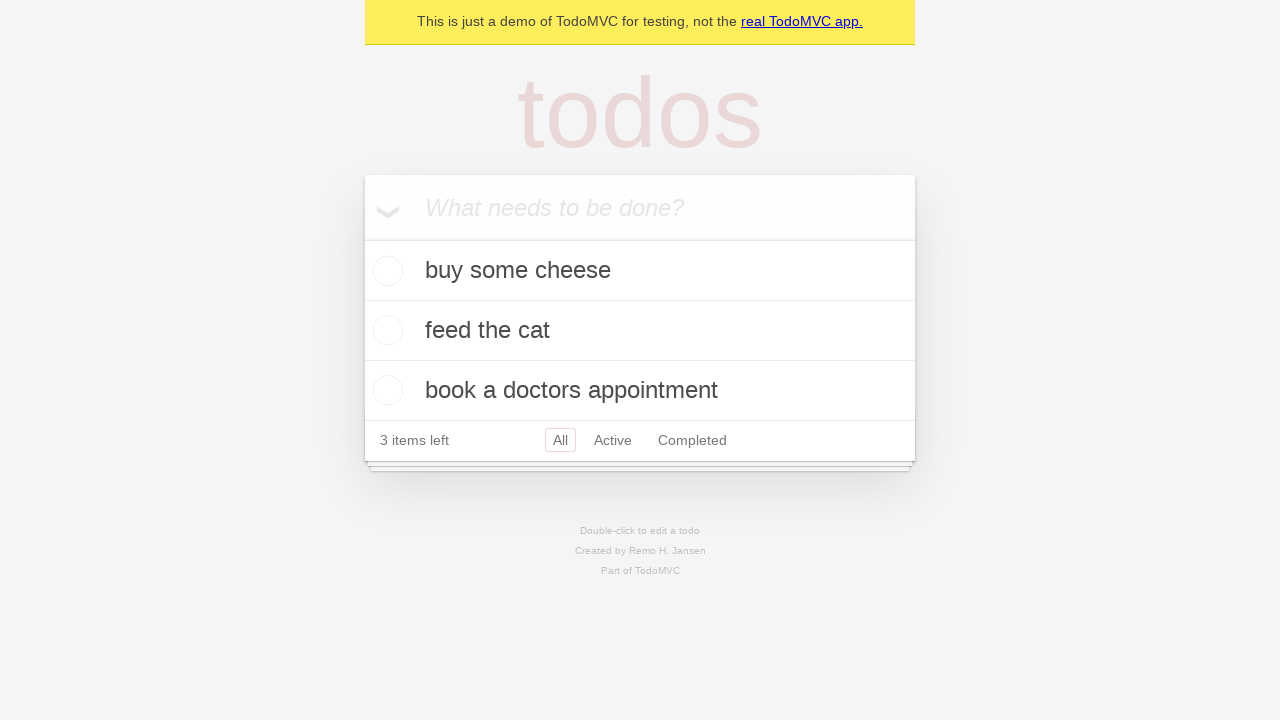

Double-clicked second todo item to enter edit mode at (640, 331) on internal:testid=[data-testid="todo-item"s] >> nth=1
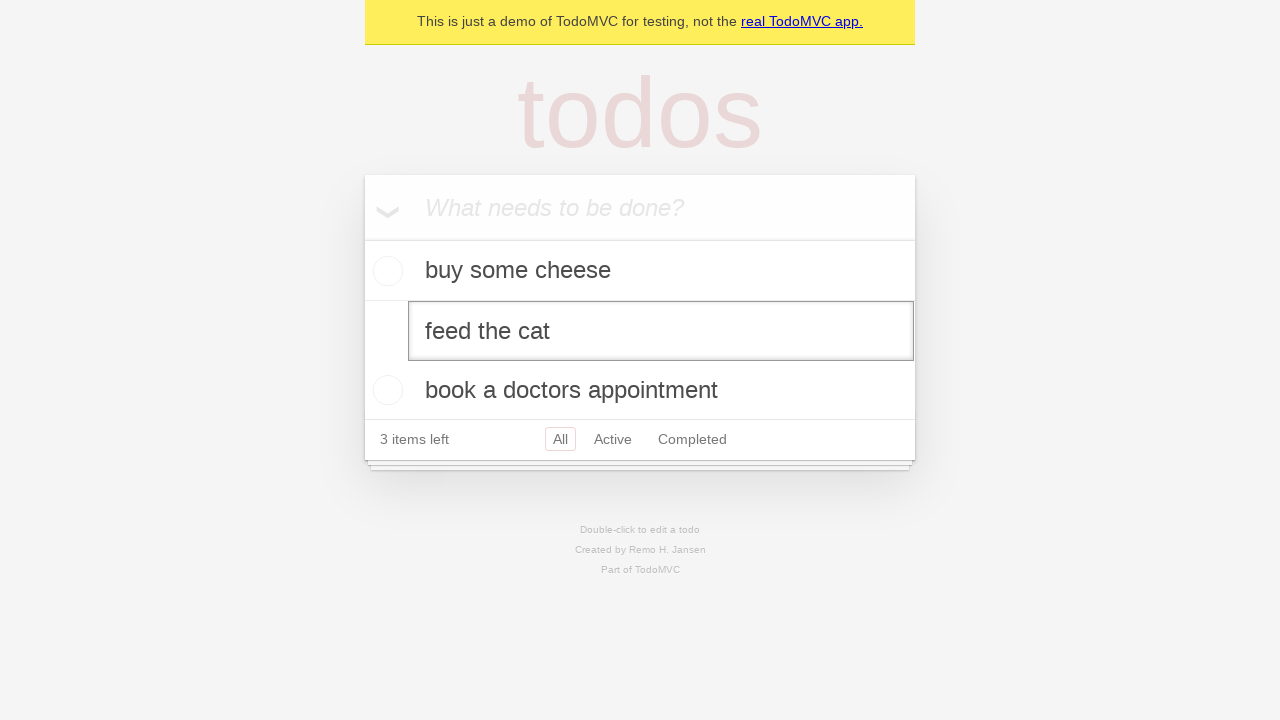

Cleared text in edit field by filling with empty string on internal:testid=[data-testid="todo-item"s] >> nth=1 >> internal:role=textbox[nam
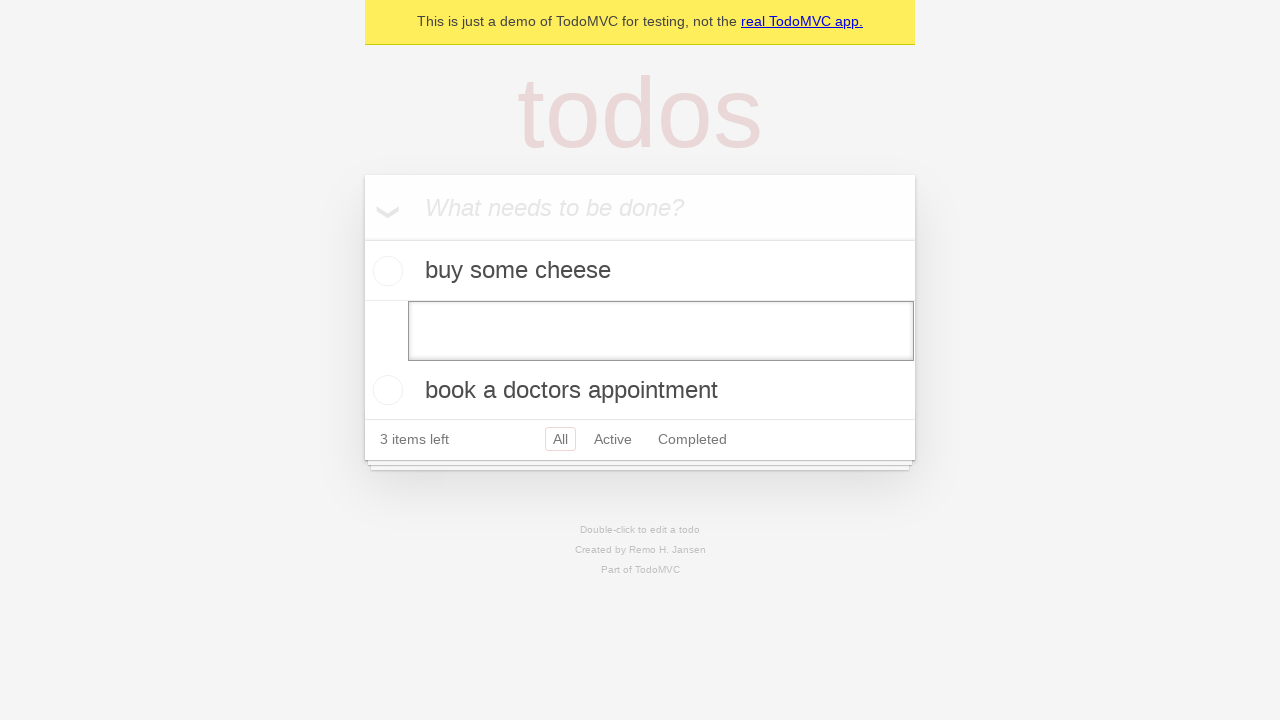

Pressed Enter to confirm empty text entry, removing the todo item on internal:testid=[data-testid="todo-item"s] >> nth=1 >> internal:role=textbox[nam
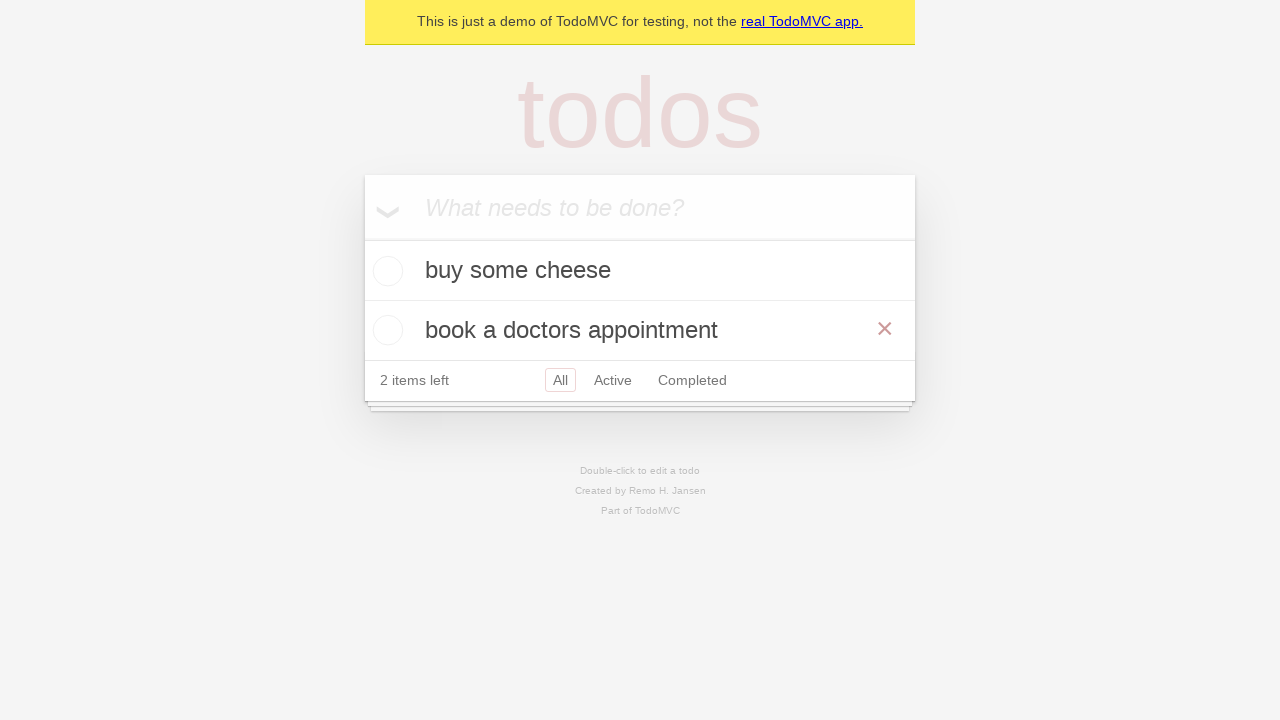

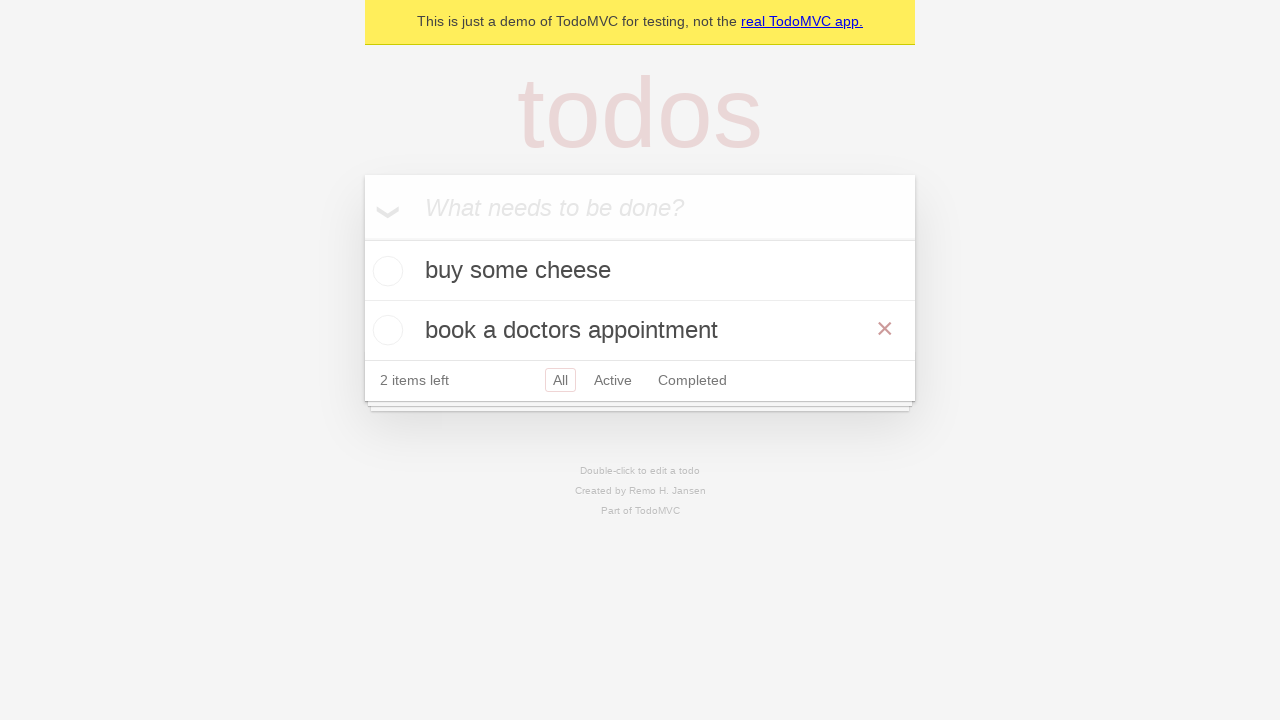